Tests navigation flow from SBIS website to Tensor website by clicking on Contacts section, finding the Tensor banner, verifying the "Сила в людях" (Power in People) block exists, and navigating to the About page.

Starting URL: https://sbis.ru/

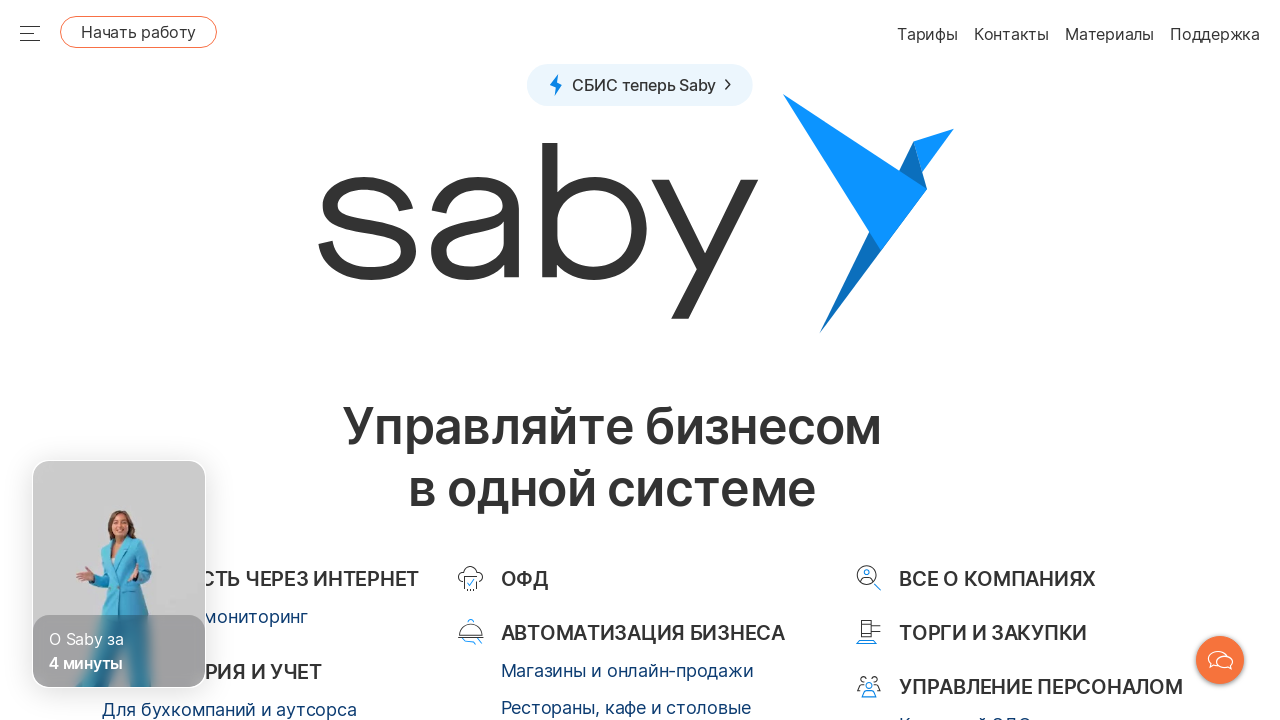

Clicked on Contacts section link at (972, 360) on a[href="/contacts"]
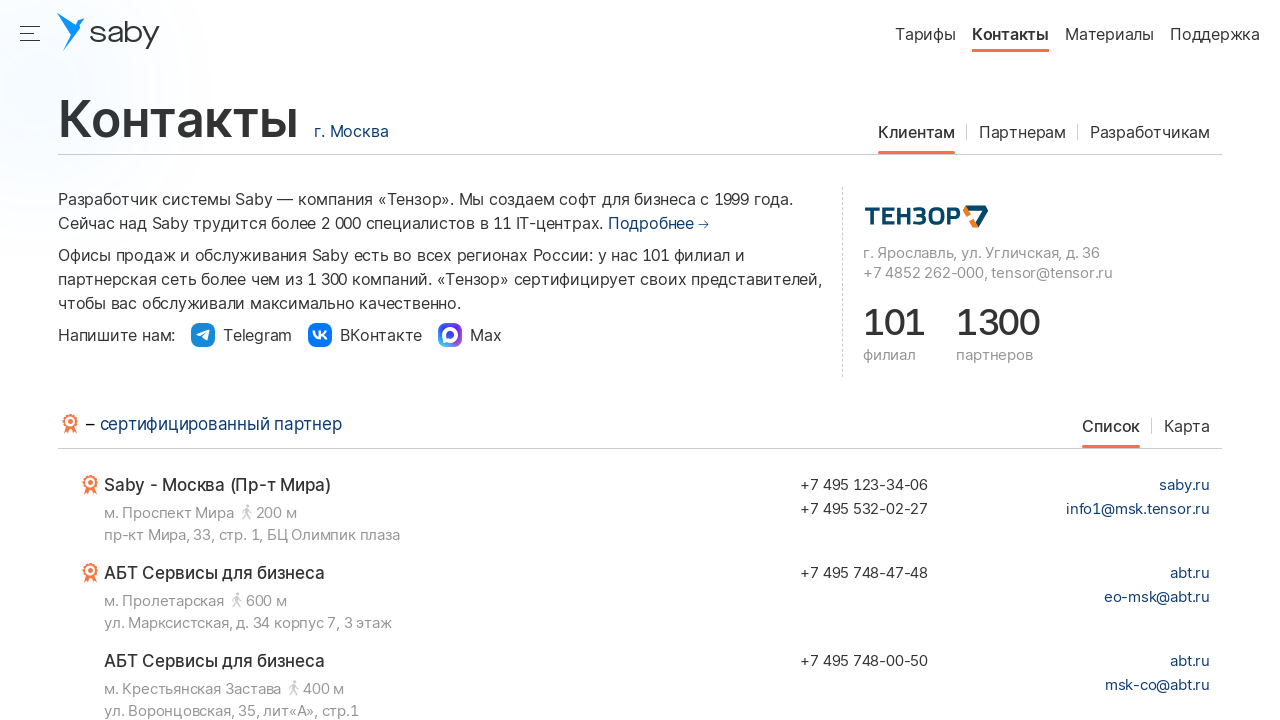

Tensor banner link appeared on Contacts page
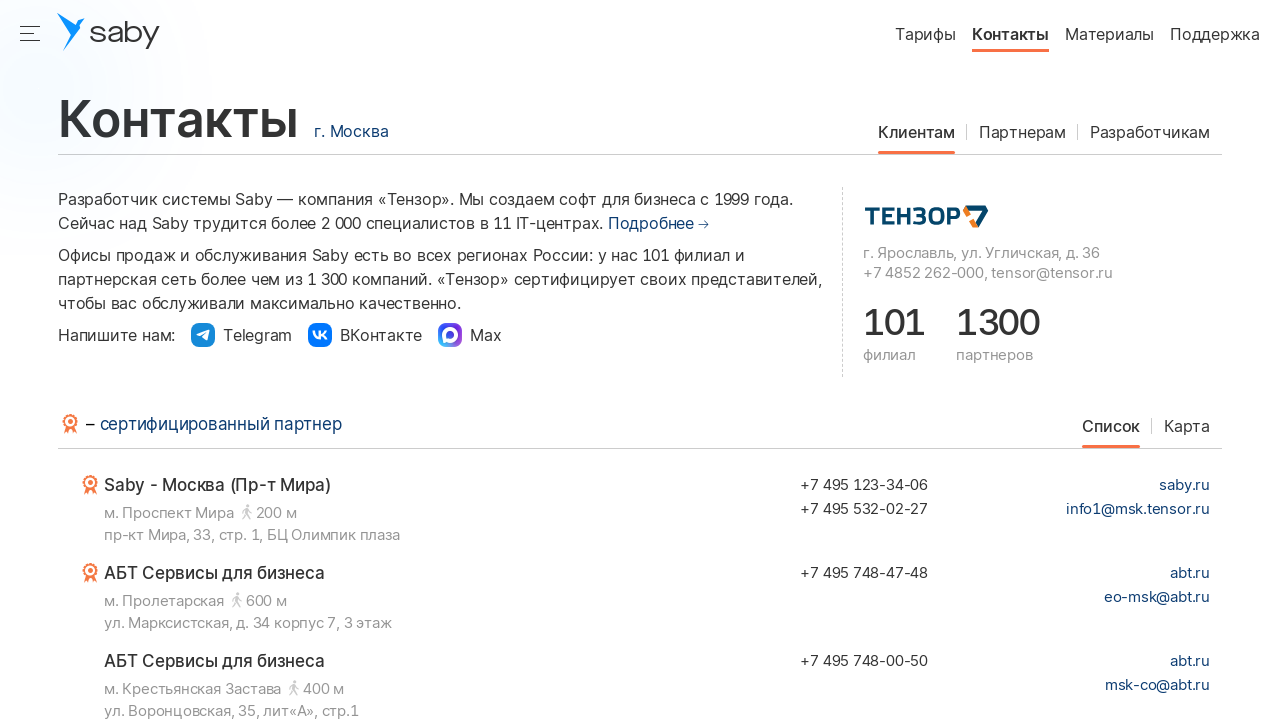

Clicked on Tensor banner to open new tab at (926, 215) on a[href="https://tensor.ru/"]
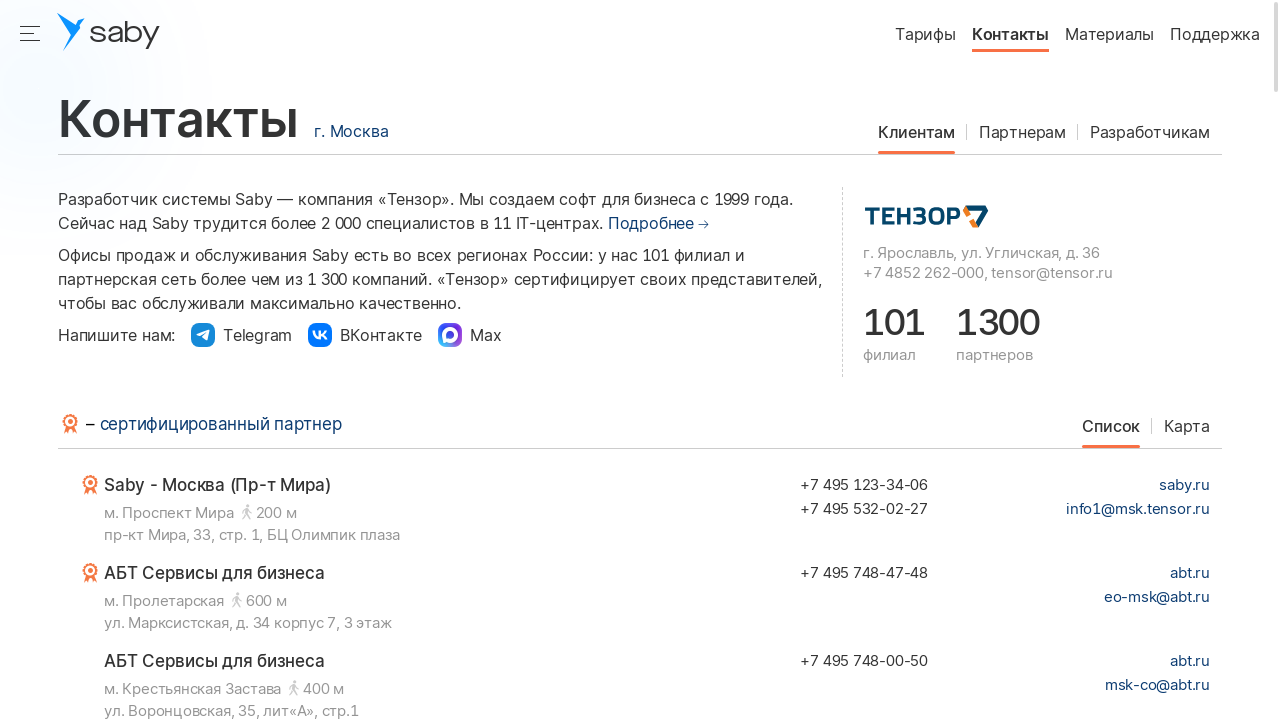

New page (Tensor website) opened in new tab
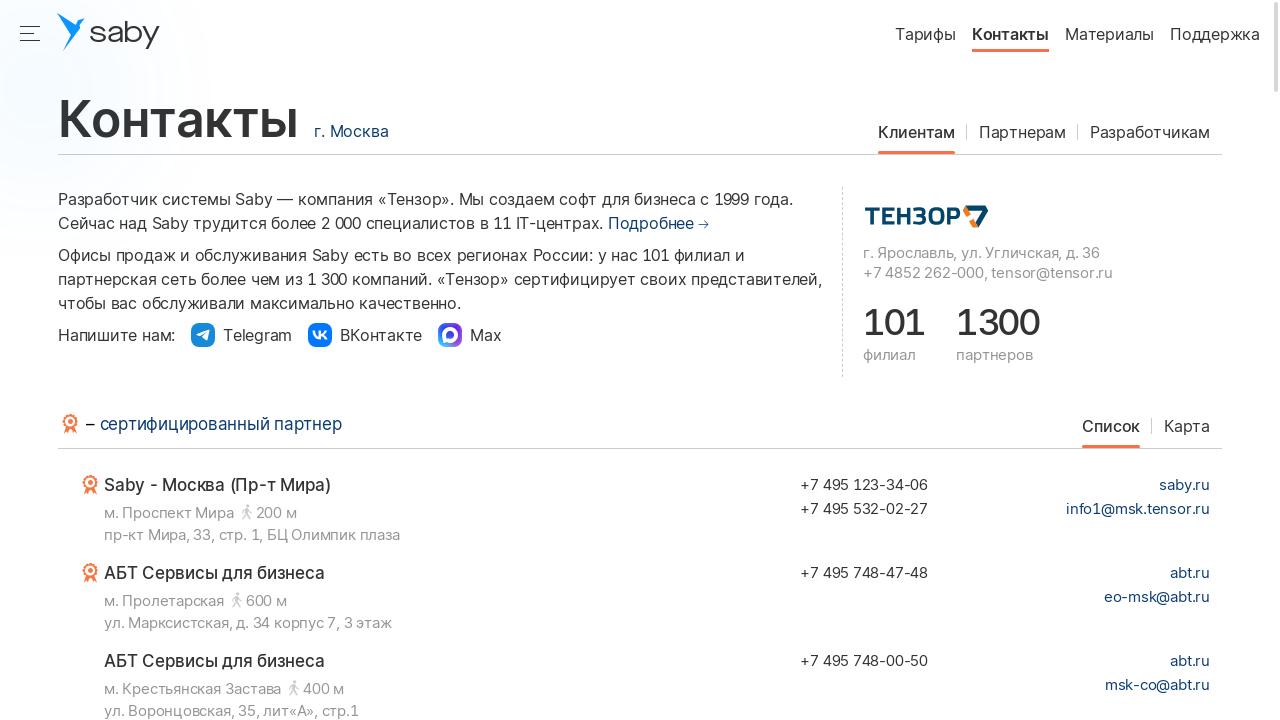

Tensor website page fully loaded
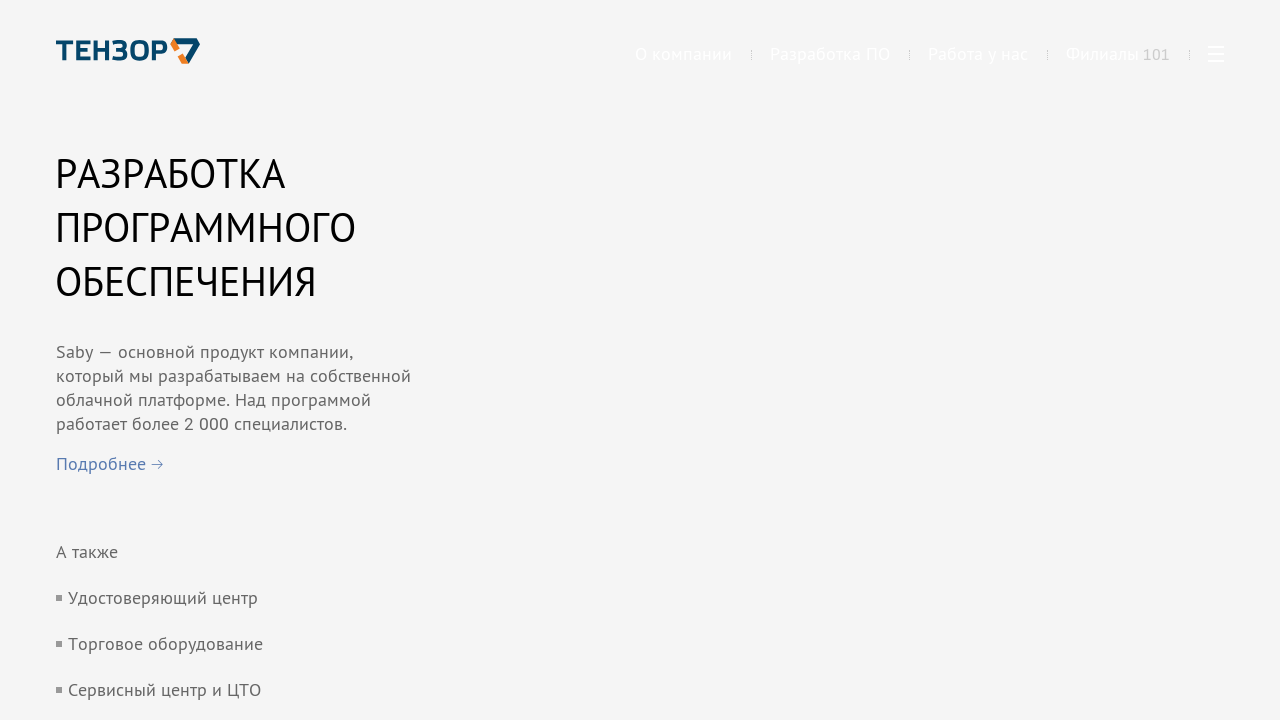

Scrolled to 'Сила в людях' (Power in People) block
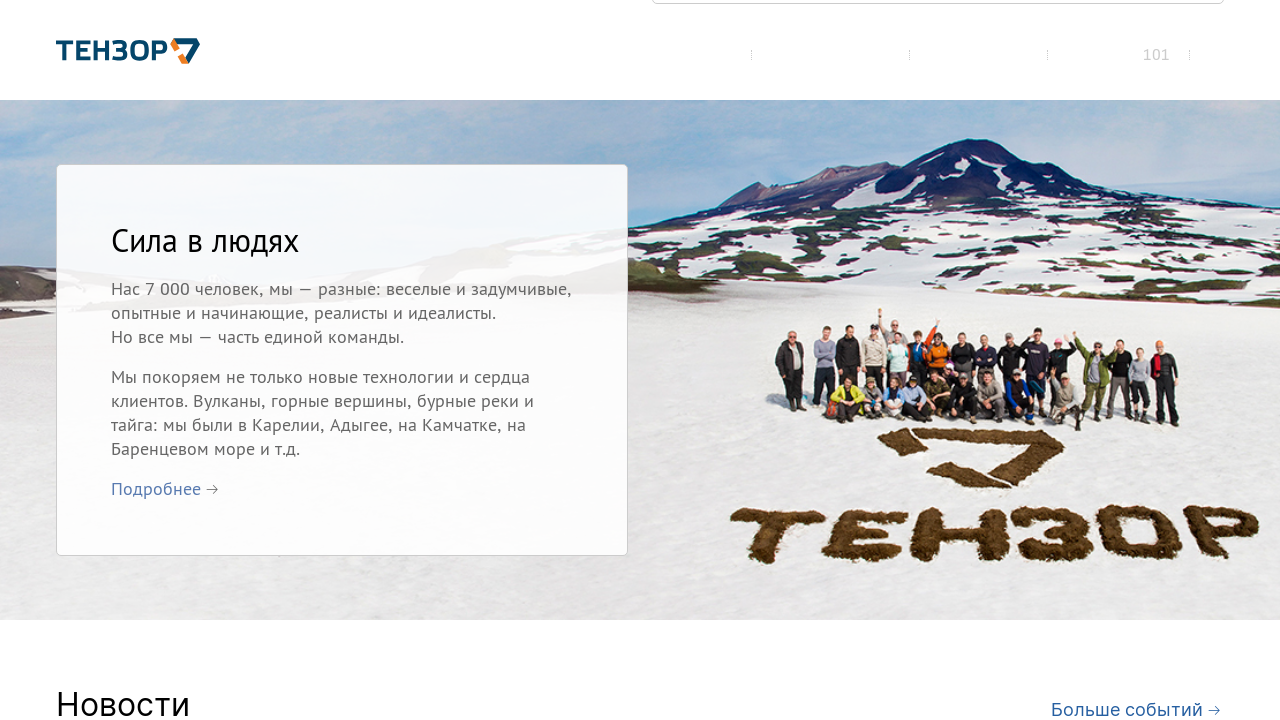

Verified 'Сила в людях' block title is visible
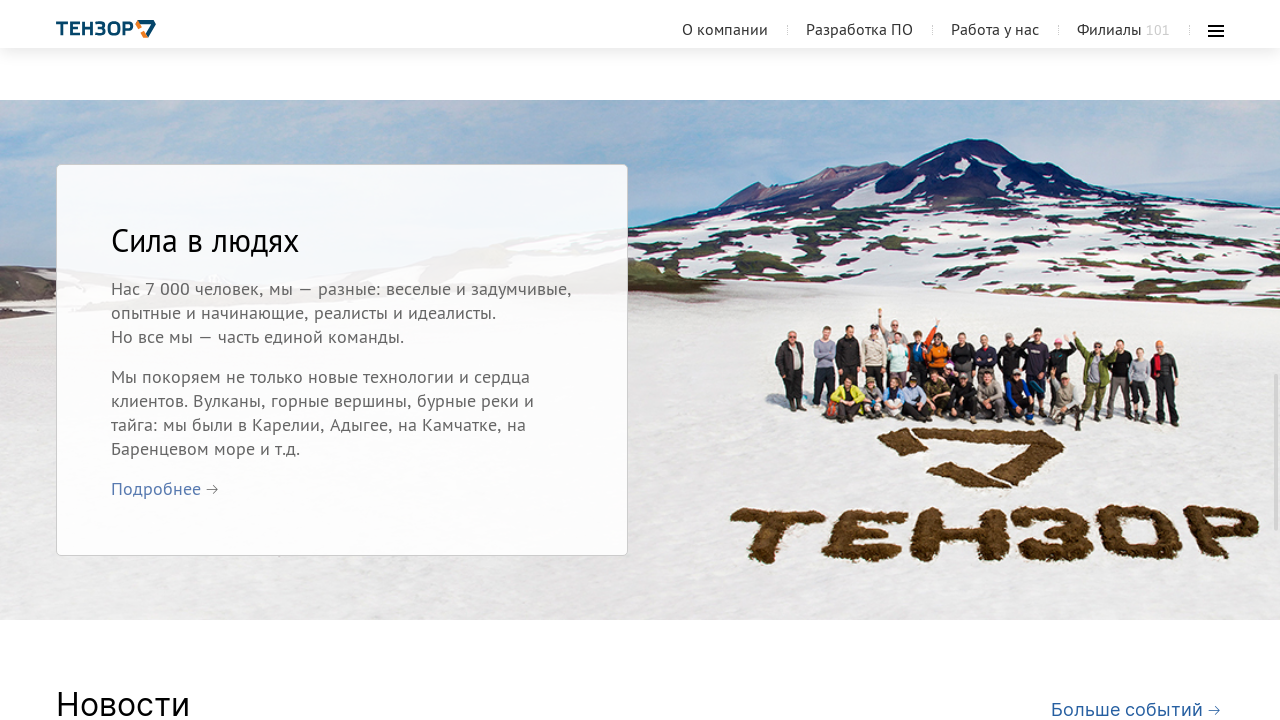

Clicked 'Подробнее' (More details) link in the block at (156, 488) on .tensor_ru-Index__block4-content a[href="/about"]
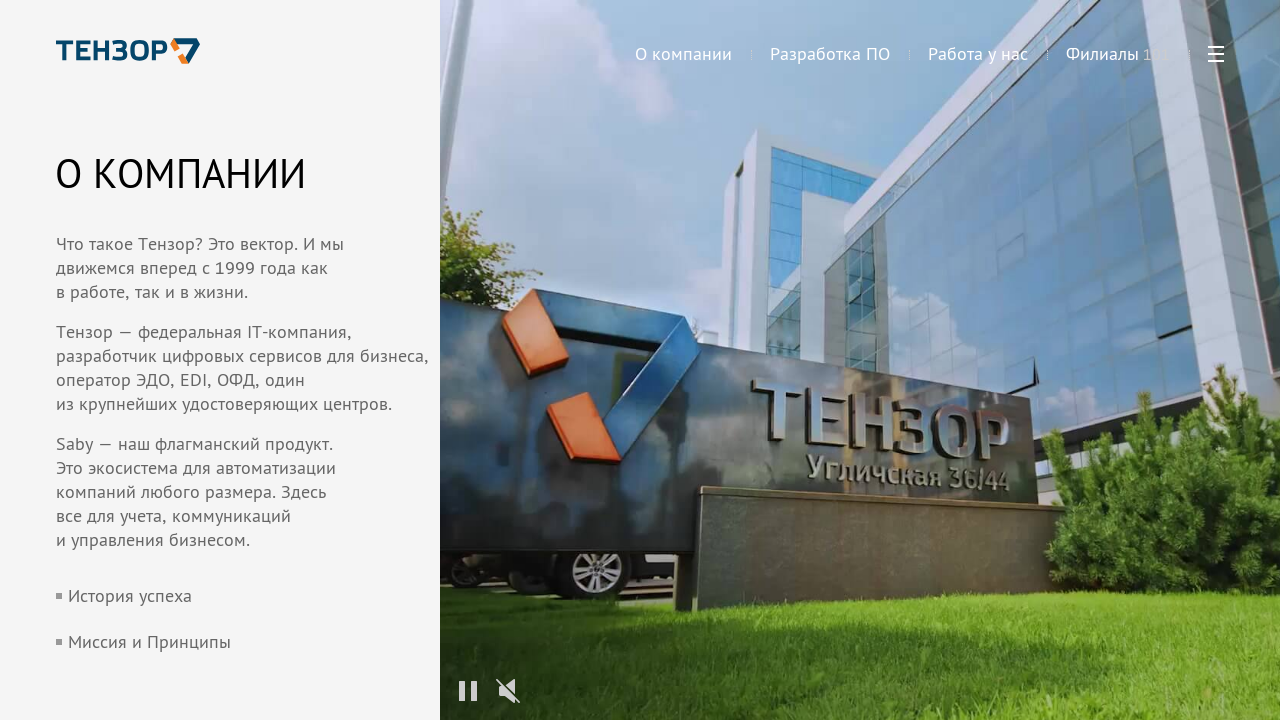

Successfully navigated to Tensor About page
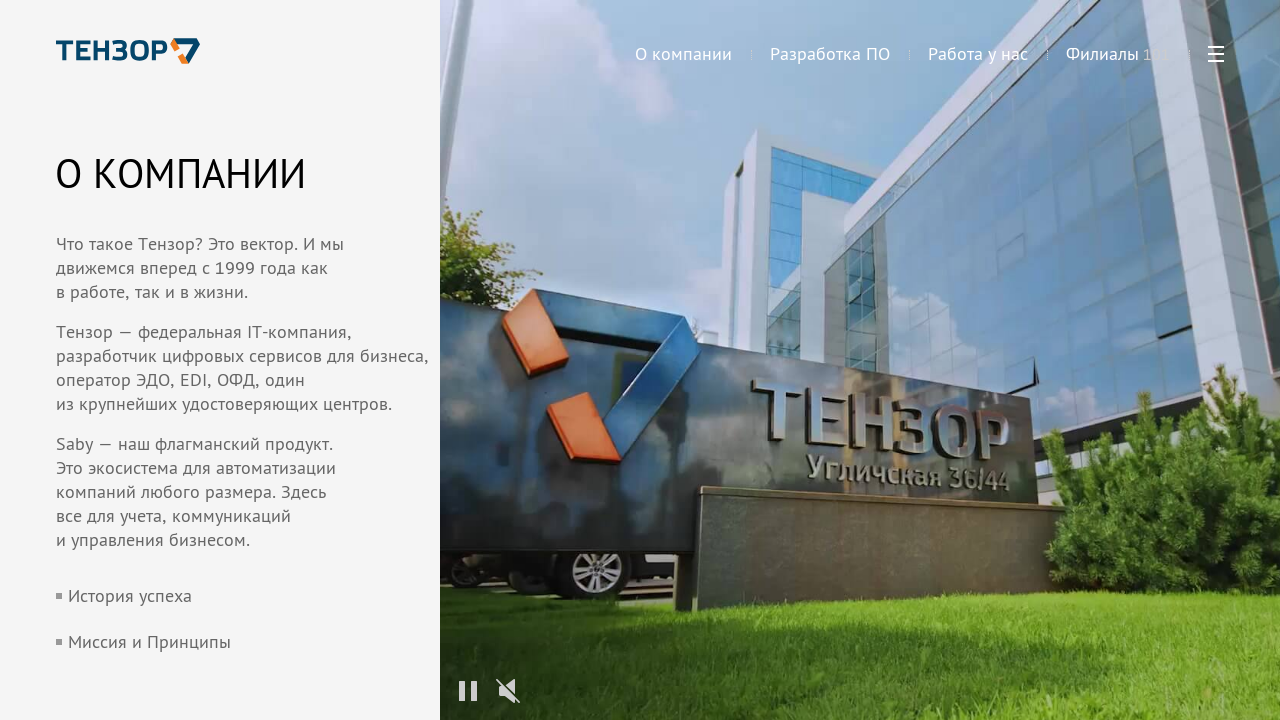

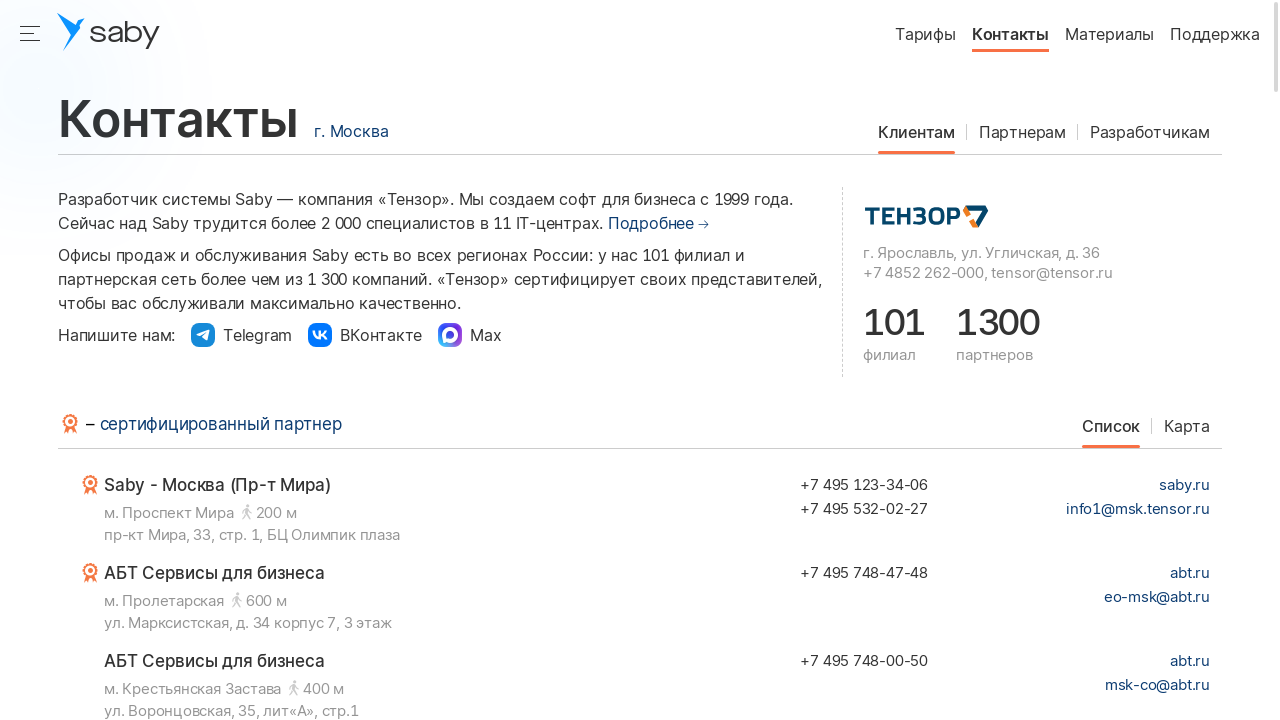